Tests JavaScript confirm dialog interaction within an iframe by clicking the "Try it" button and accepting the confirmation alert

Starting URL: https://www.w3schools.com/js/tryit.asp?filename=tryjs_confirm

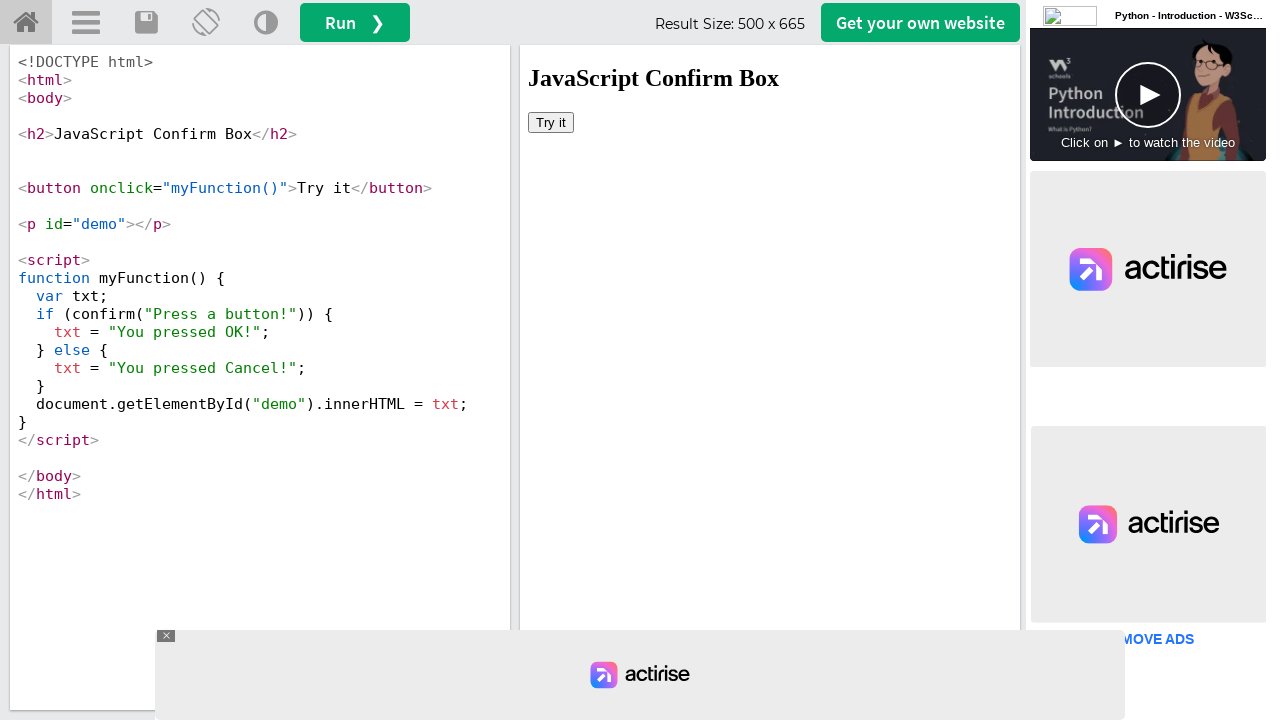

Located iframe with id 'iframeResult'
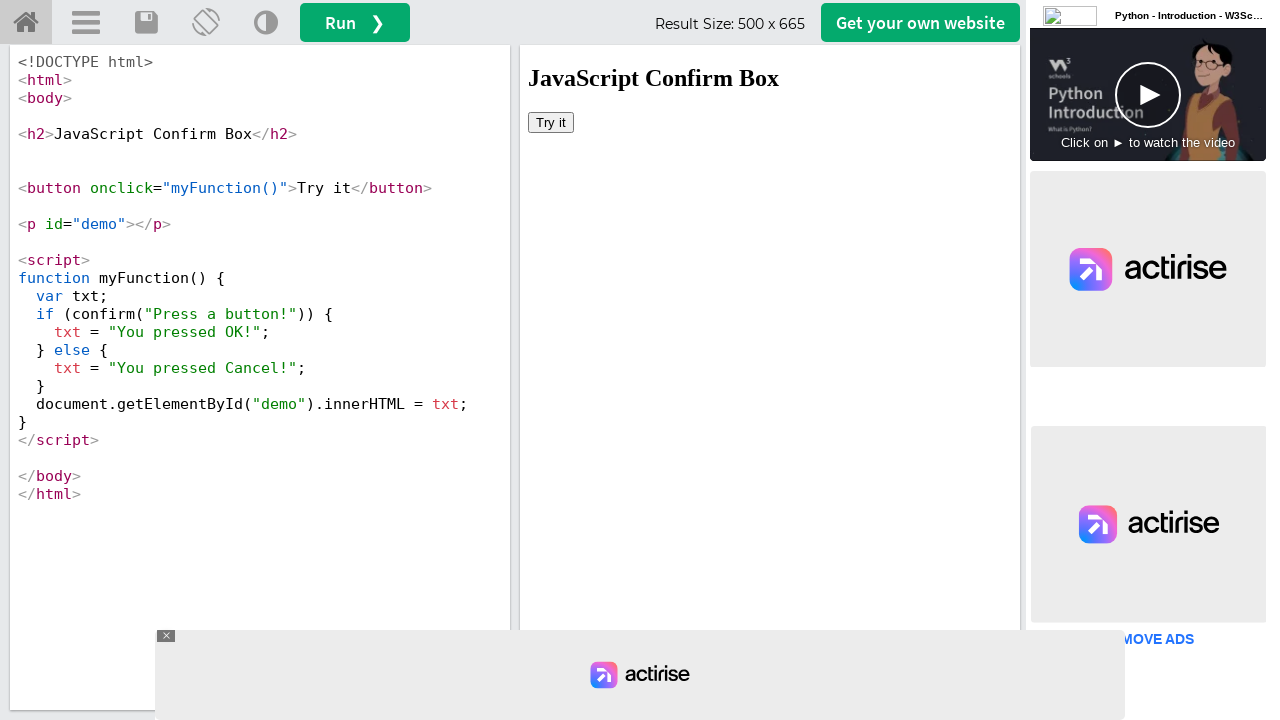

Clicked 'Try it' button to trigger confirm dialog at (551, 122) on iframe[id='iframeResult'] >> internal:control=enter-frame >> button:has-text('Tr
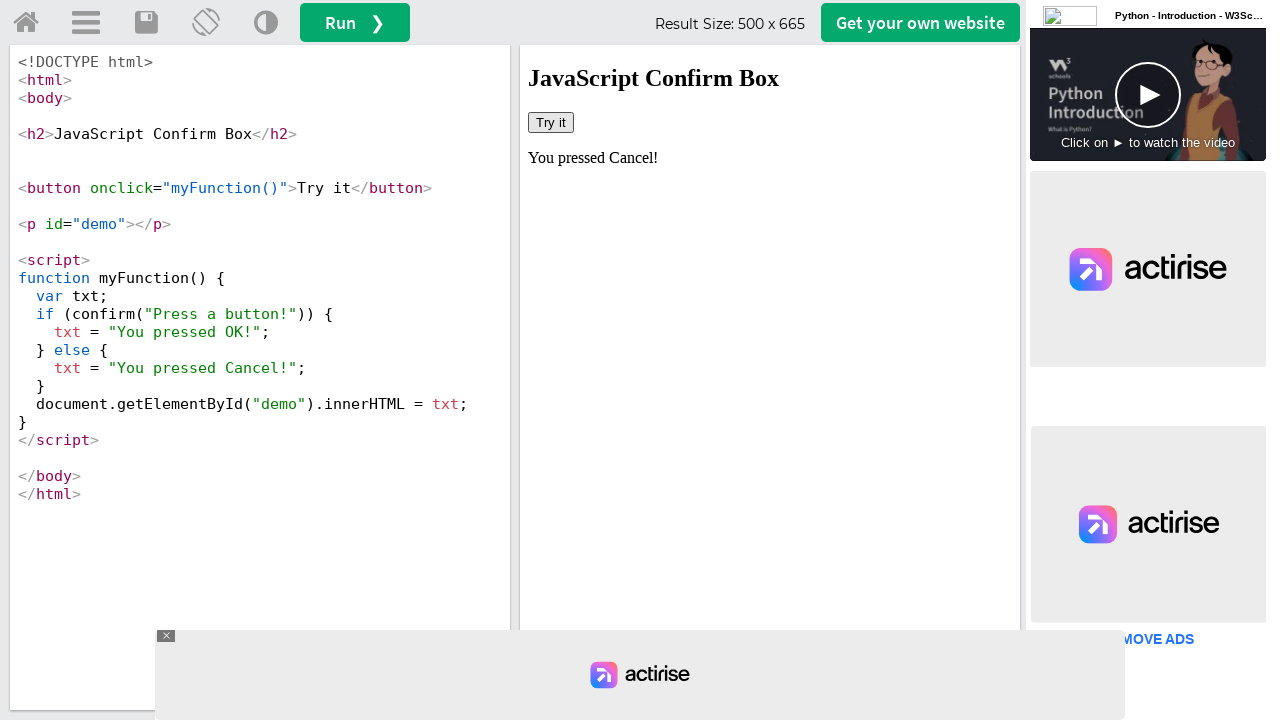

Set up dialog handler to accept confirmation alerts
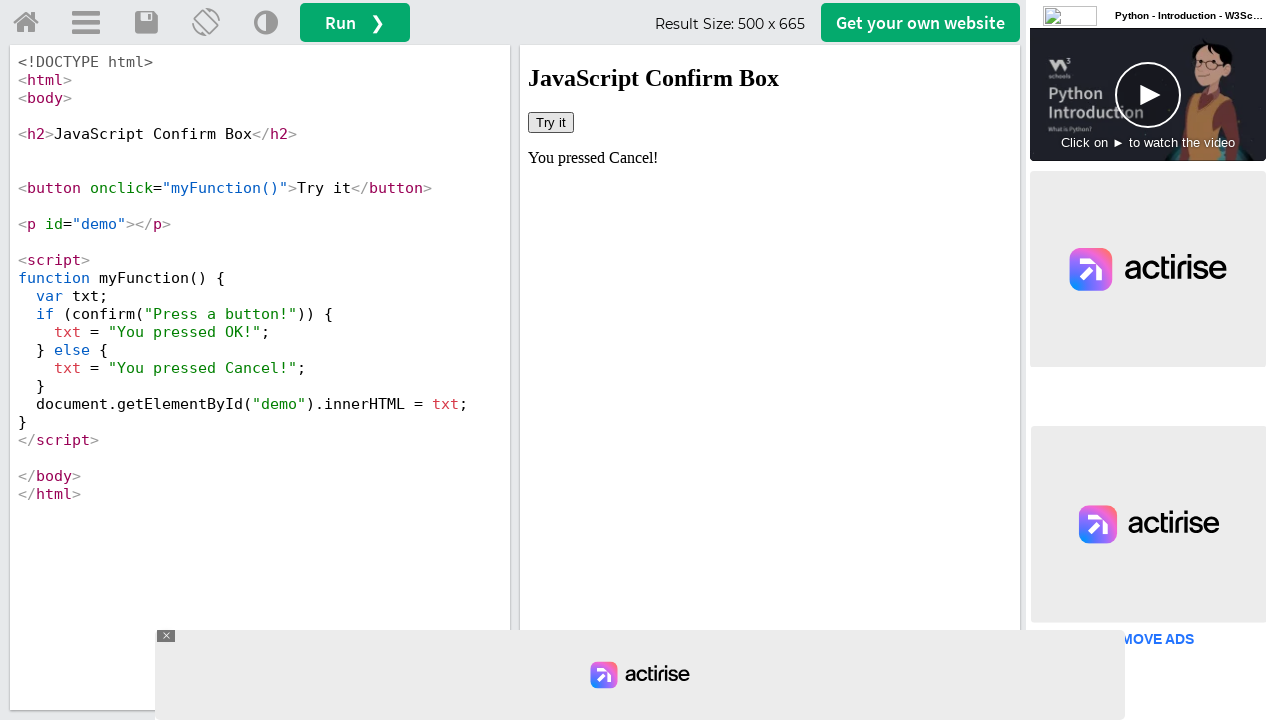

Result text in #demo element appeared after accepting dialog
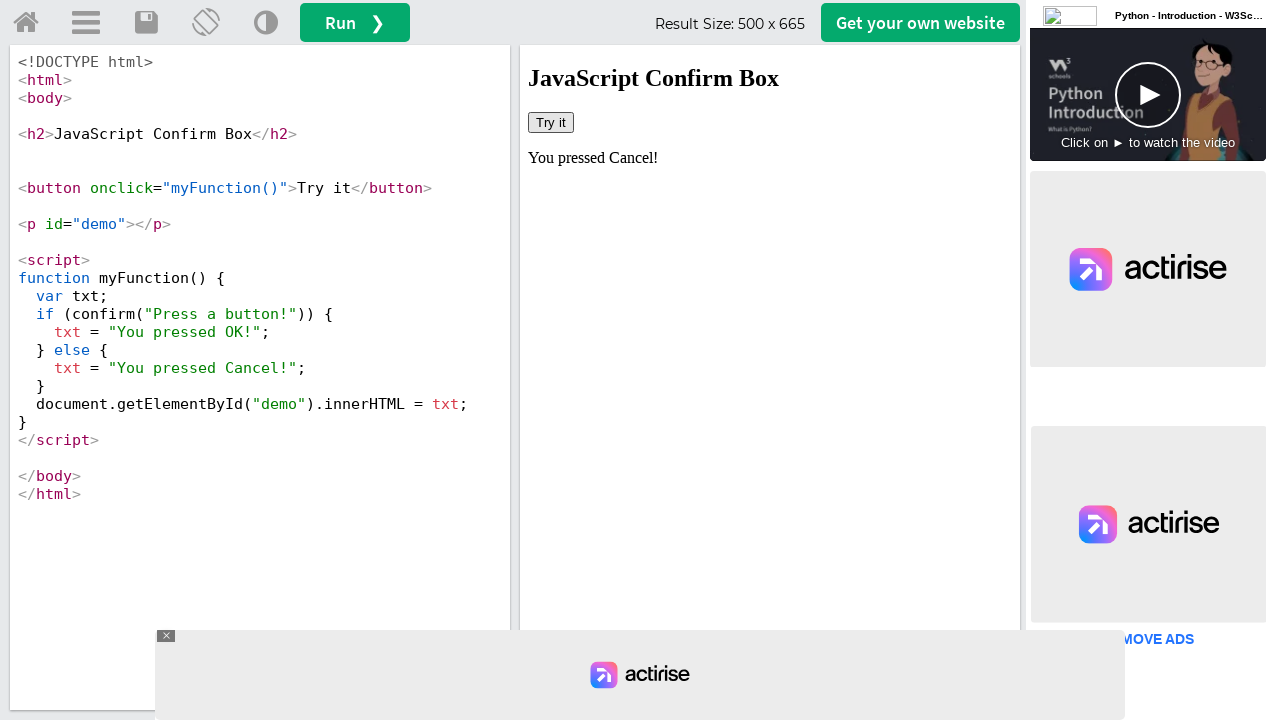

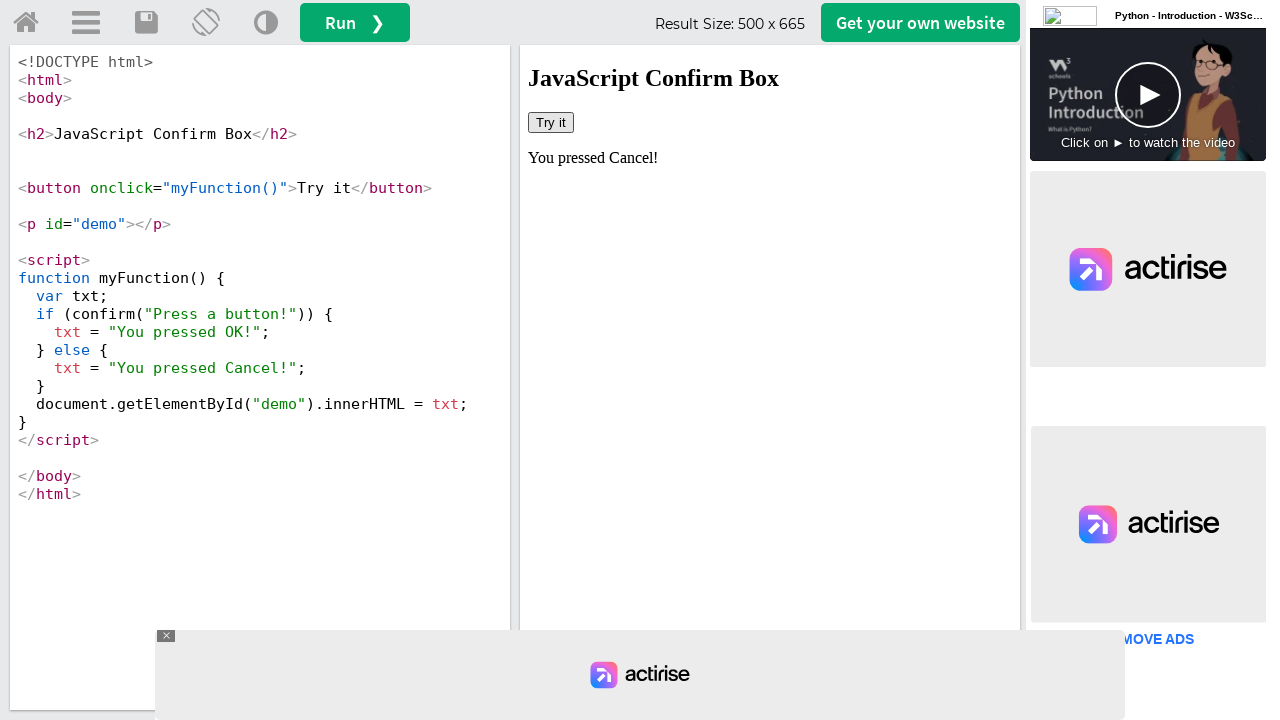